Tests adding multiple items to the to-do list sequentially and verifying each item appears in the correct order

Starting URL: https://todolist.james.am/#/

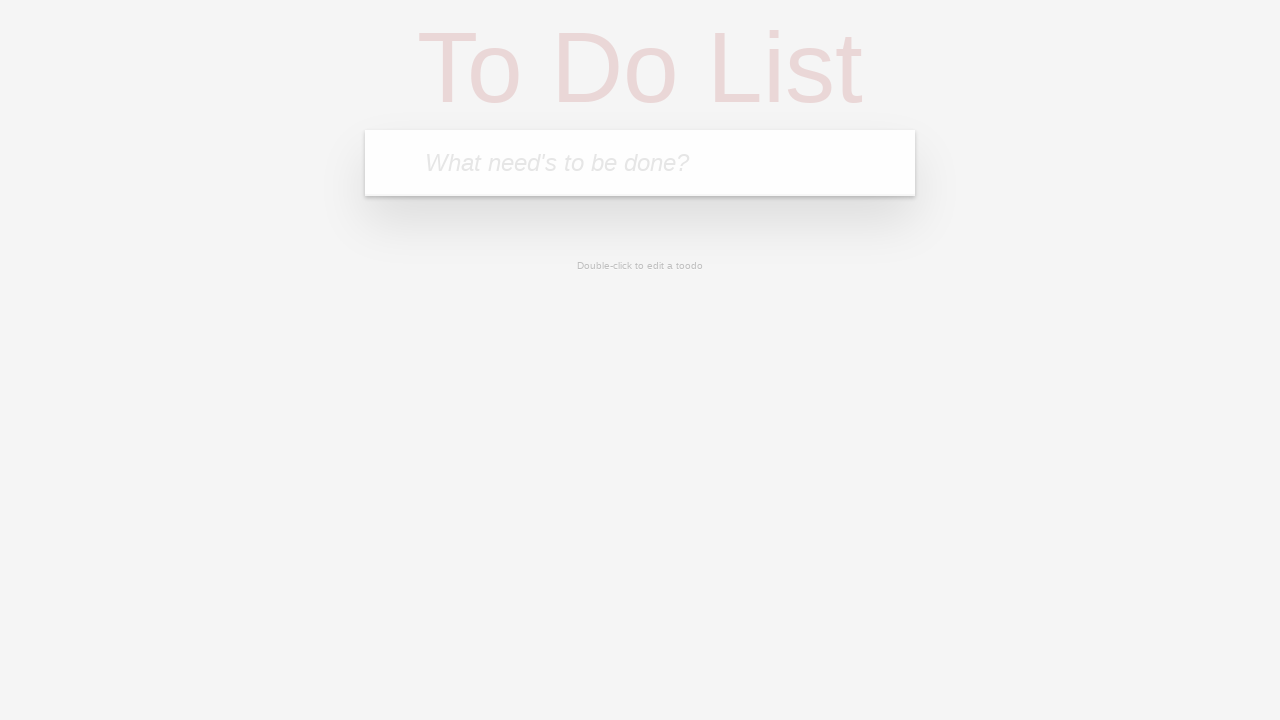

Waited for page to load (networkidle)
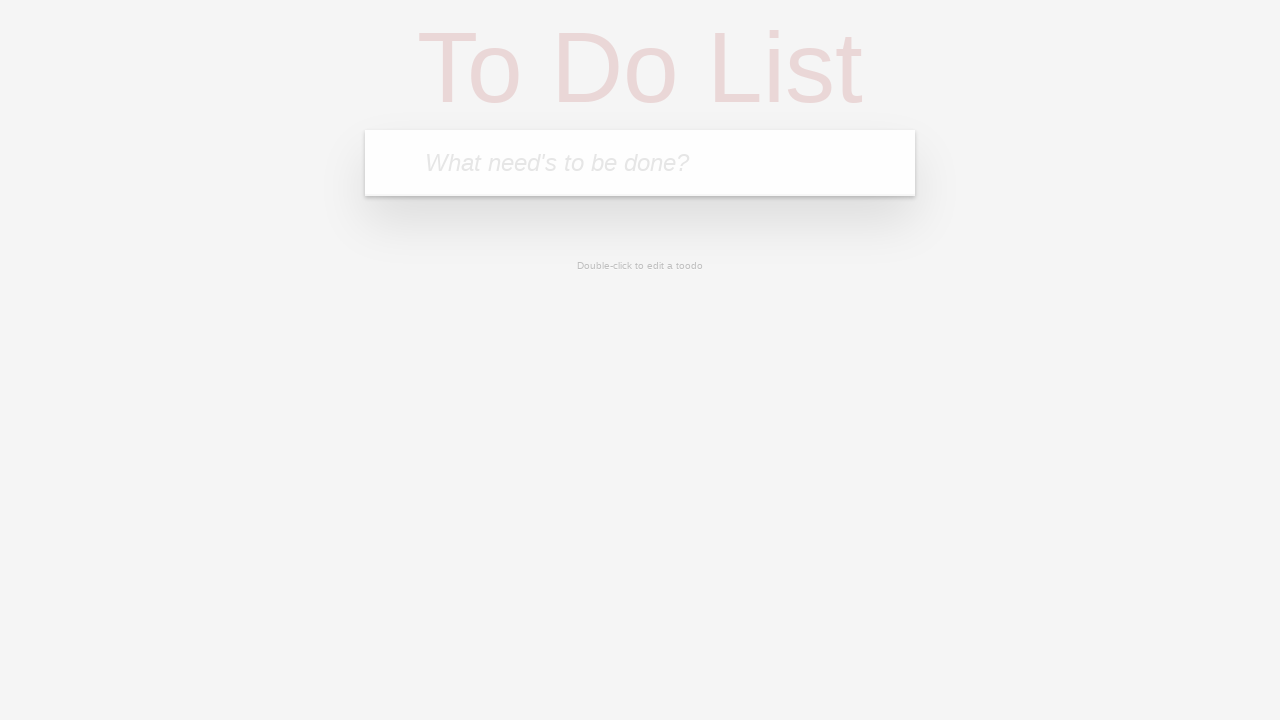

Located the to-do input bar
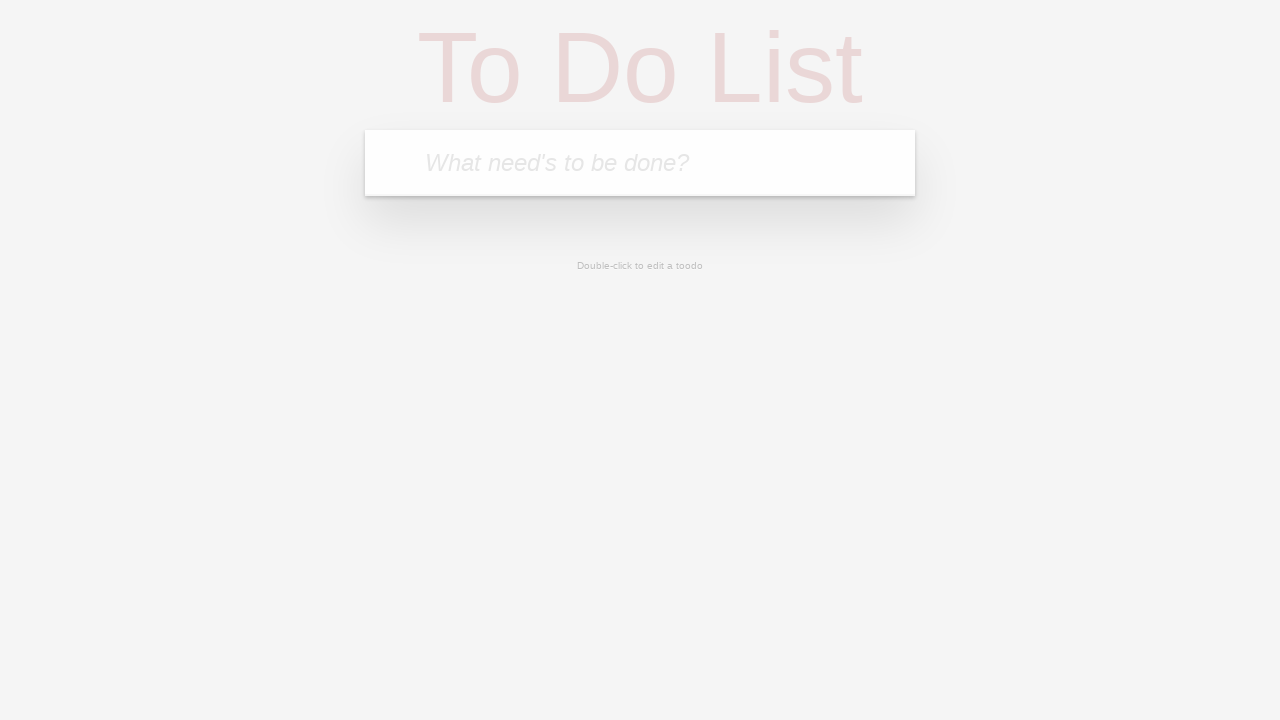

Filled input bar with first item 'Hi!' on xpath=//html/body/ng-view/section/header/form/input
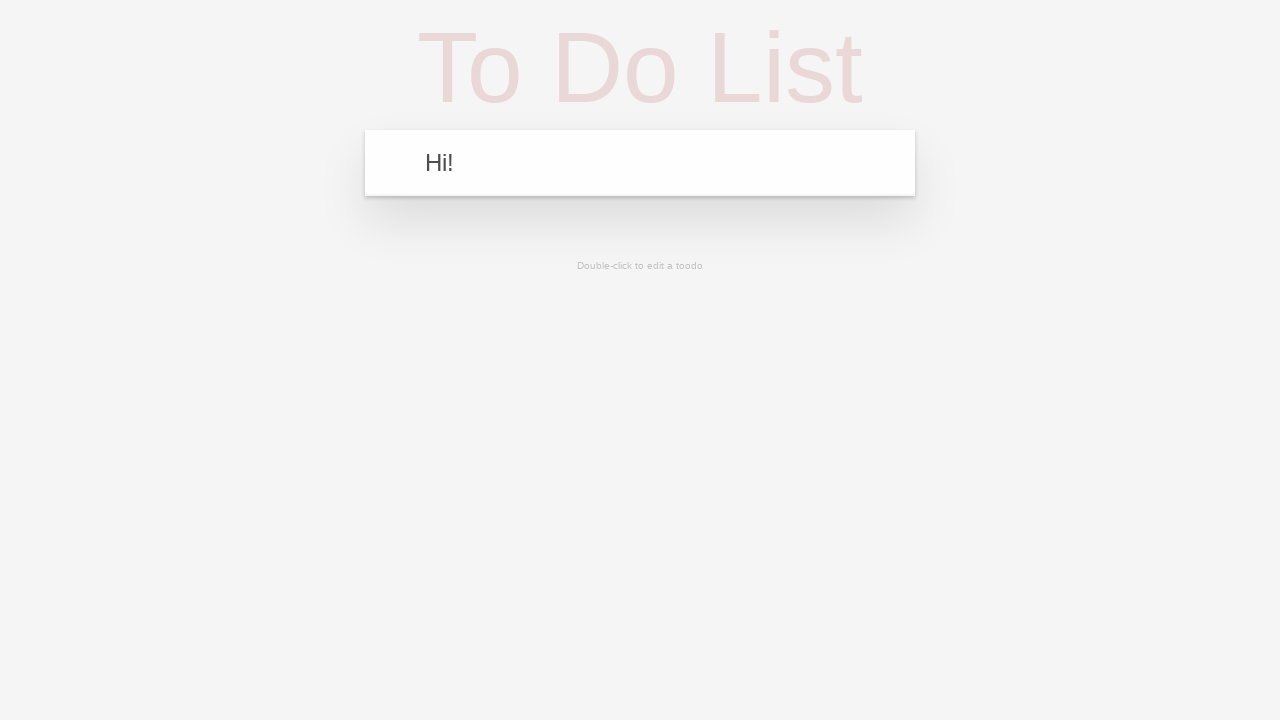

Pressed Enter to add first to-do item on xpath=//html/body/ng-view/section/header/form/input
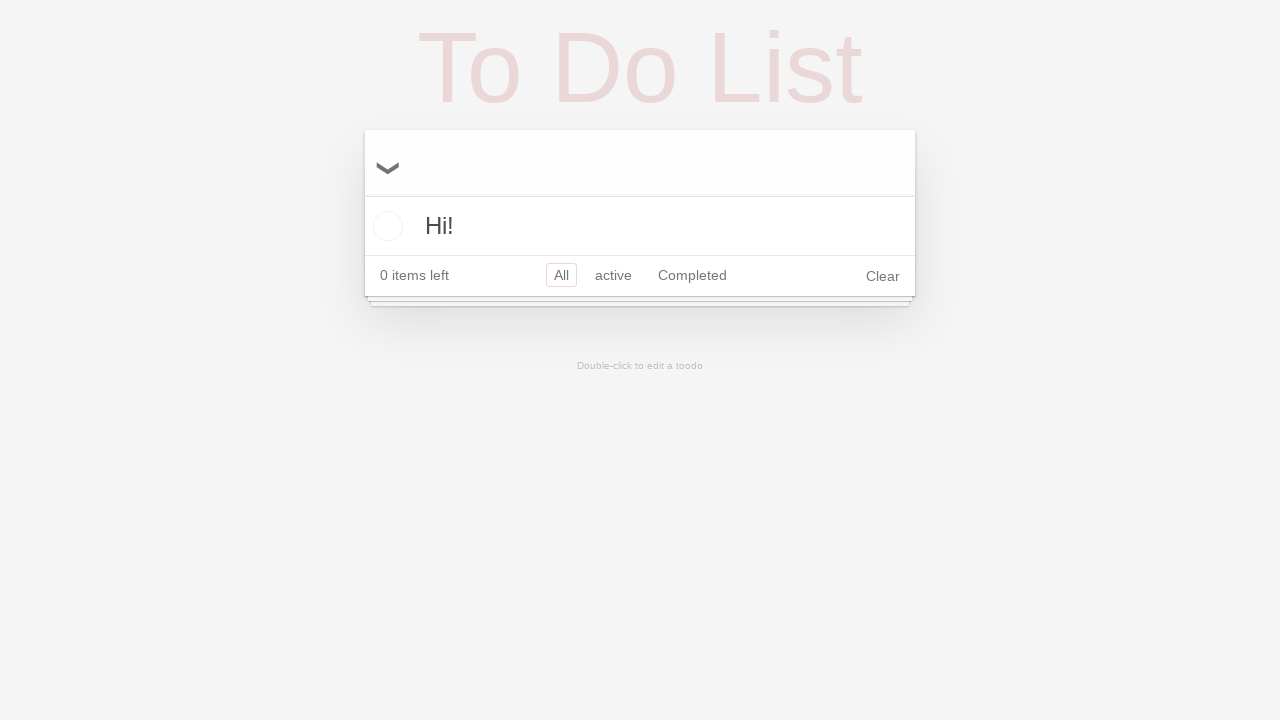

Filled input bar with second item 'Bye!' on xpath=//html/body/ng-view/section/header/form/input
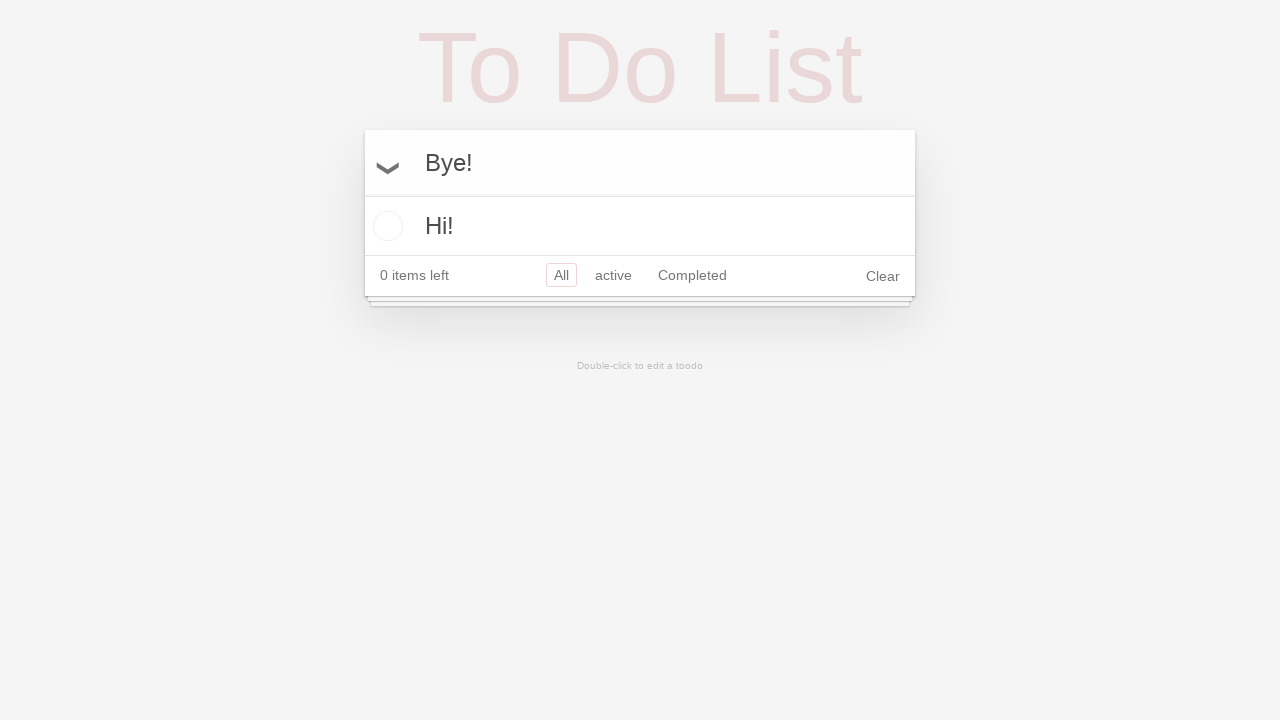

Pressed Enter to add second to-do item on xpath=//html/body/ng-view/section/header/form/input
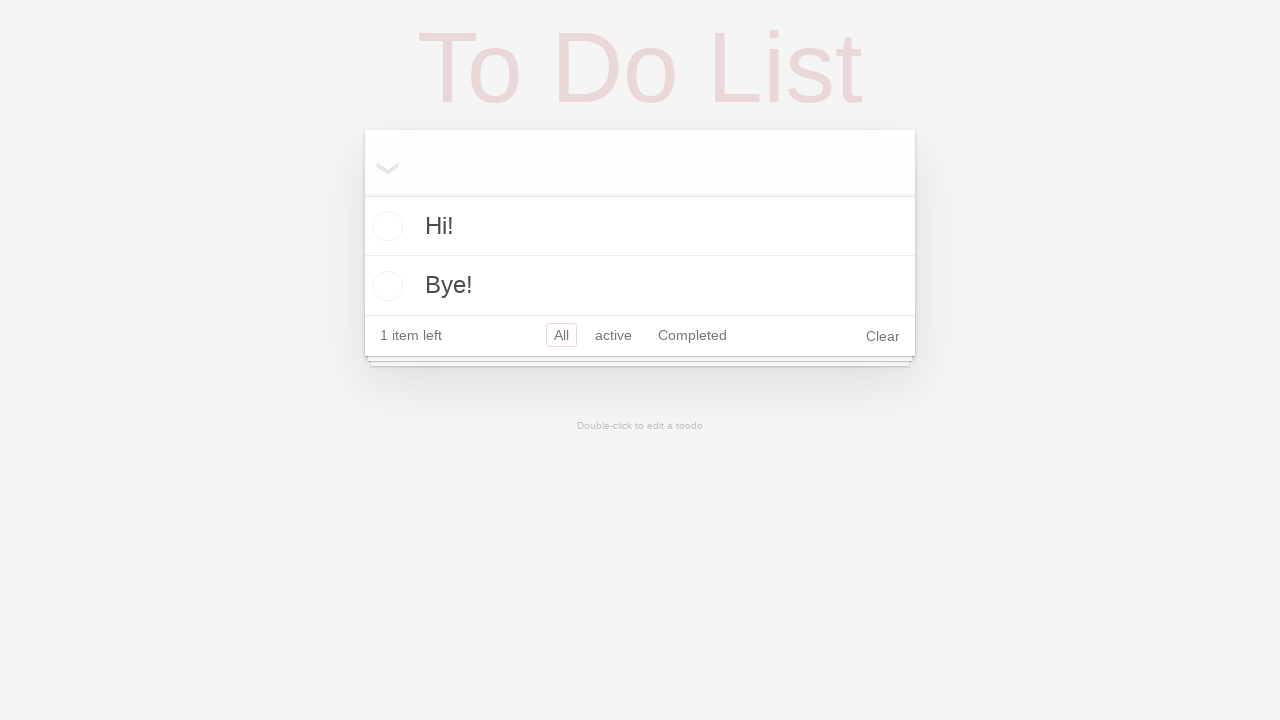

Waited for second to-do item to appear in the list
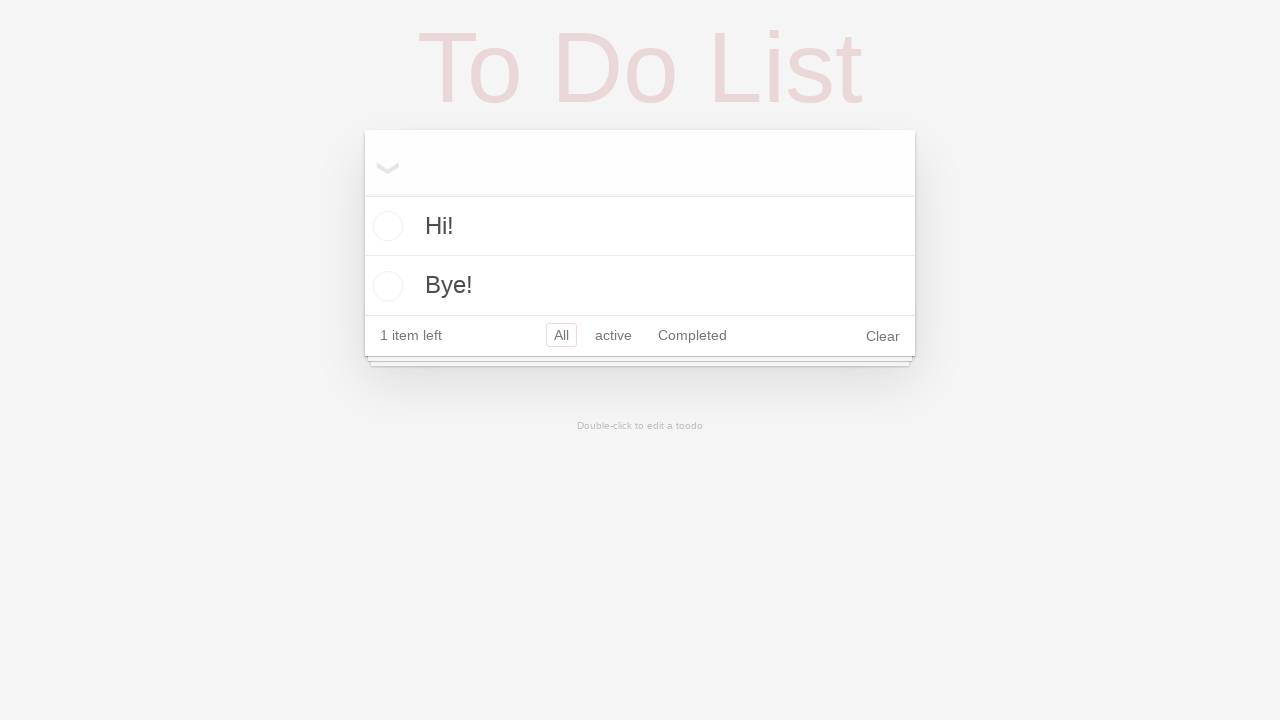

Located first to-do item element
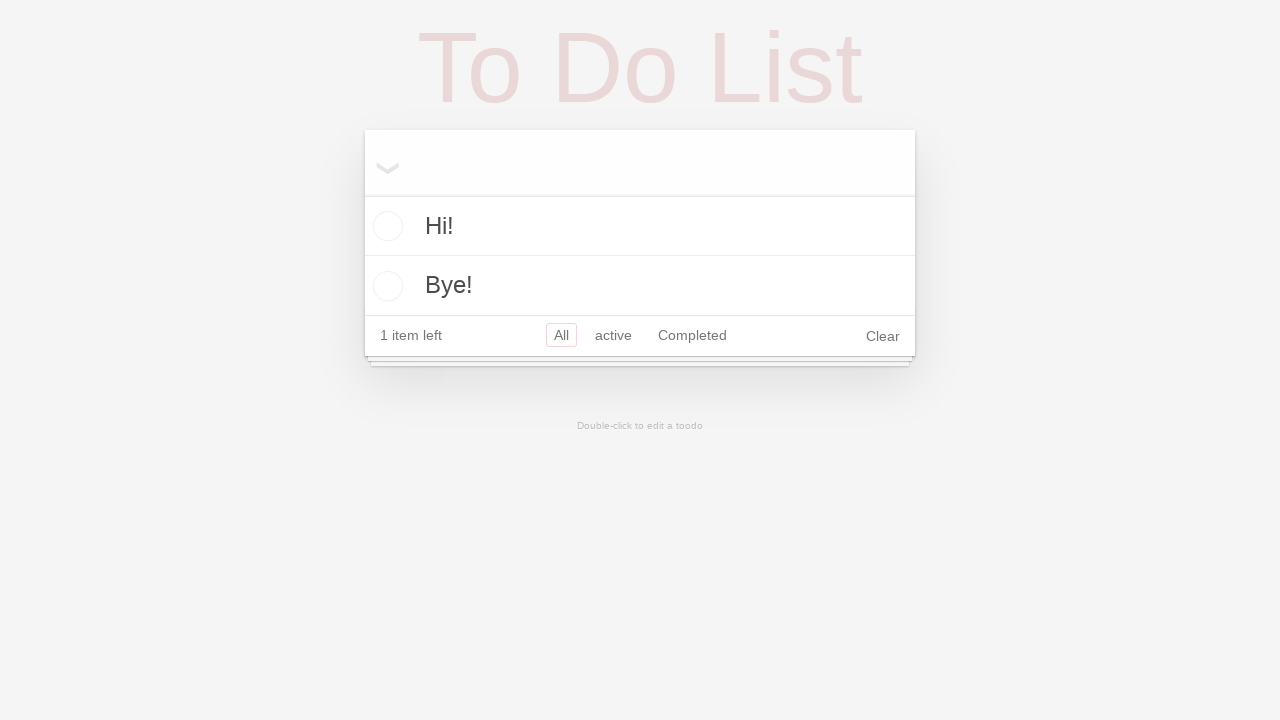

Verified first item text is 'Hi!'
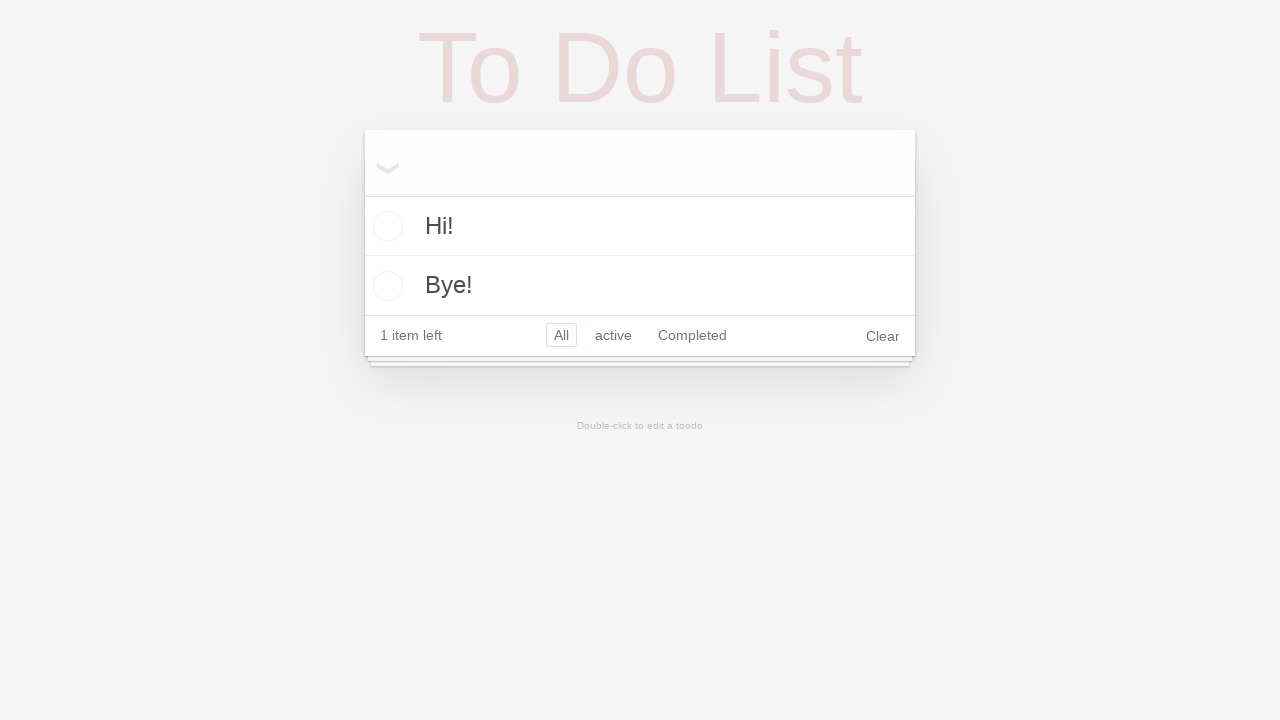

Located second to-do item element
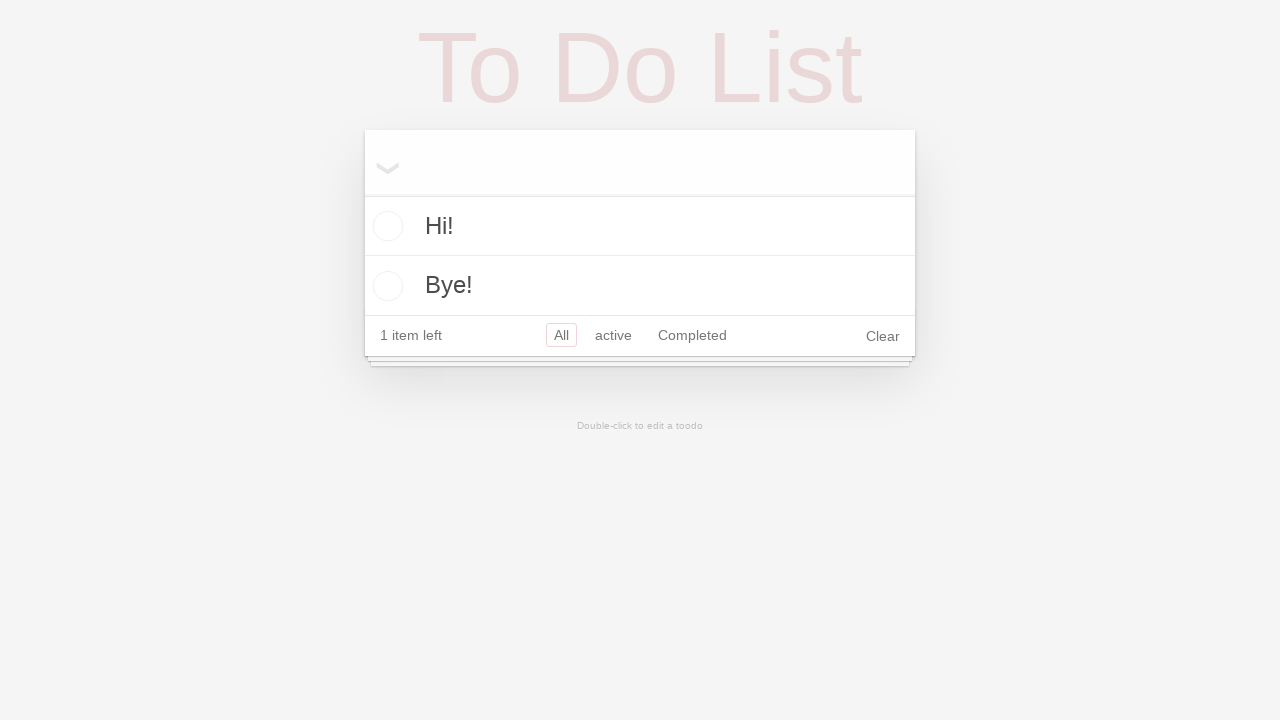

Verified second item text is 'Bye!'
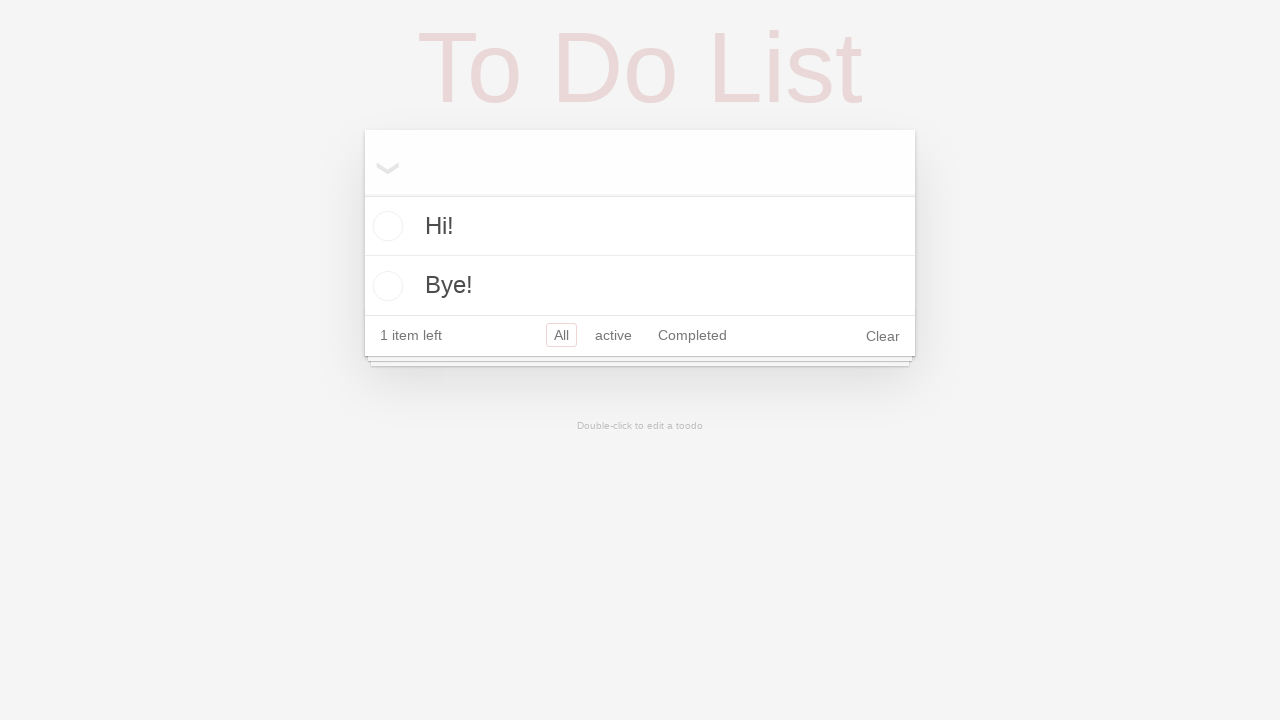

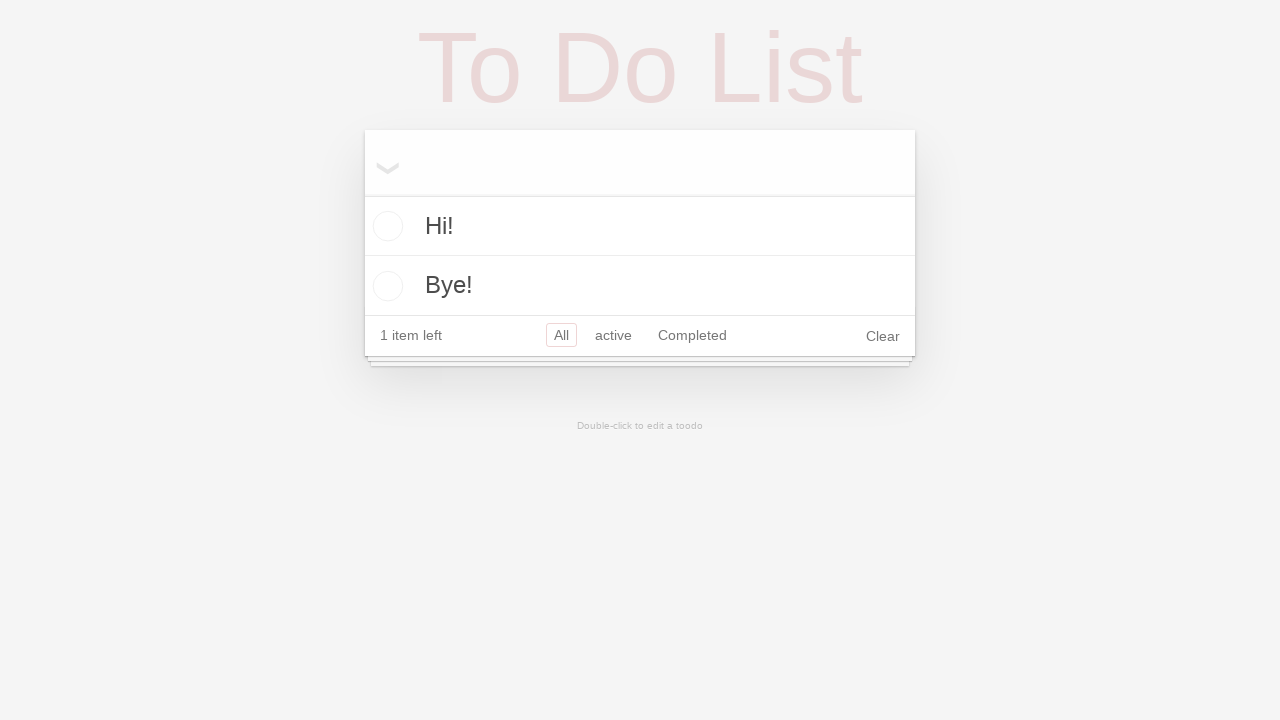